Tests checkbox functionality by navigating to checkboxes page and clicking on the first checkbox to select it

Starting URL: https://the-internet.herokuapp.com

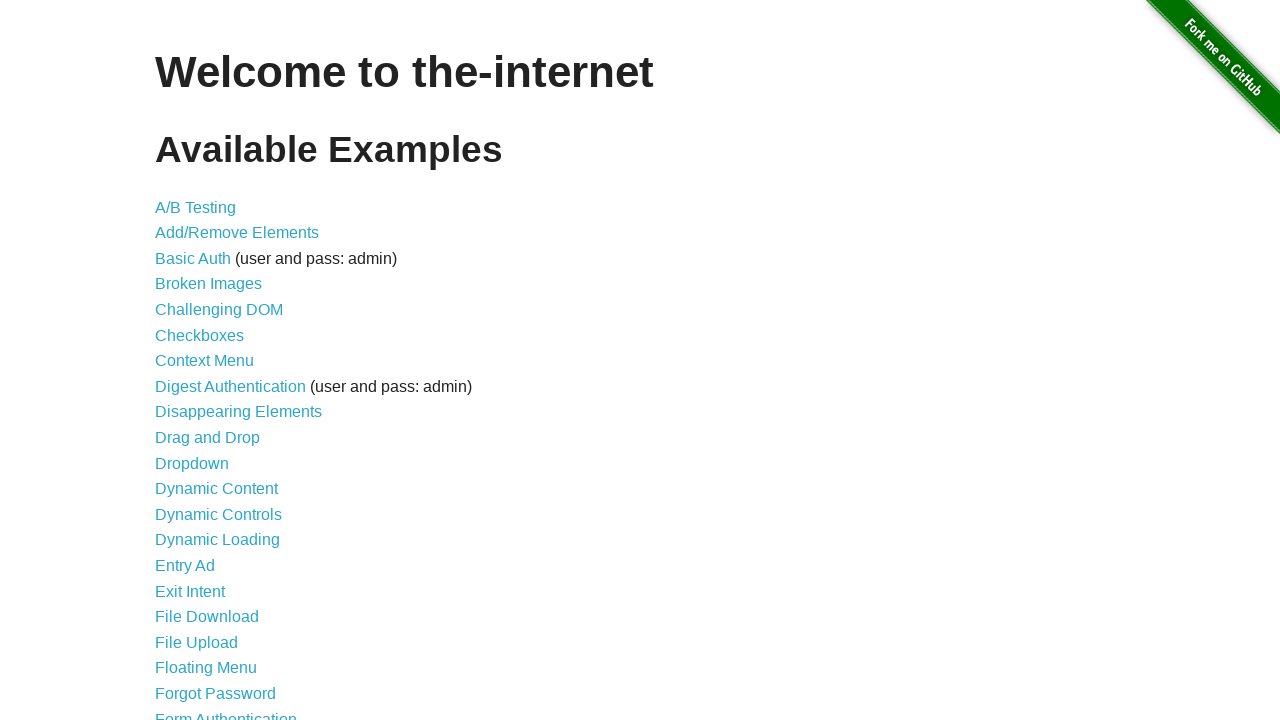

Clicked on Checkboxes link to navigate to checkboxes page at (200, 335) on text=Checkboxes
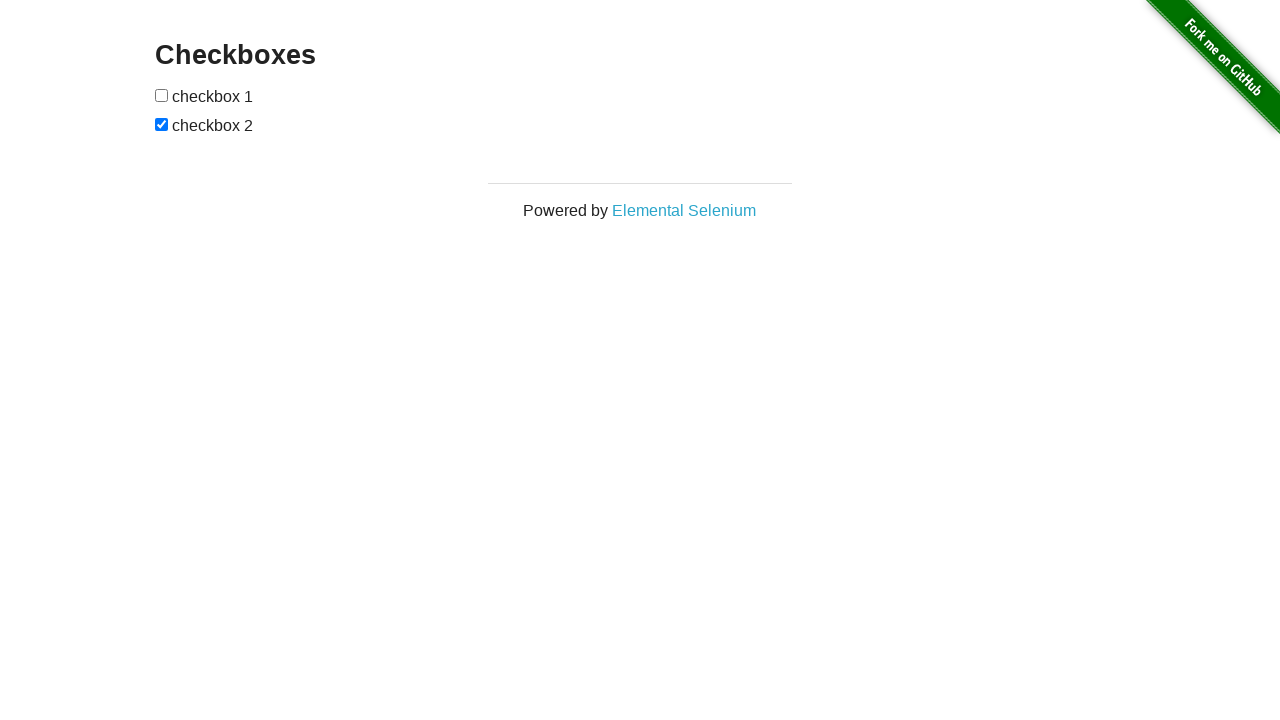

Waited for checkboxes to load on the page
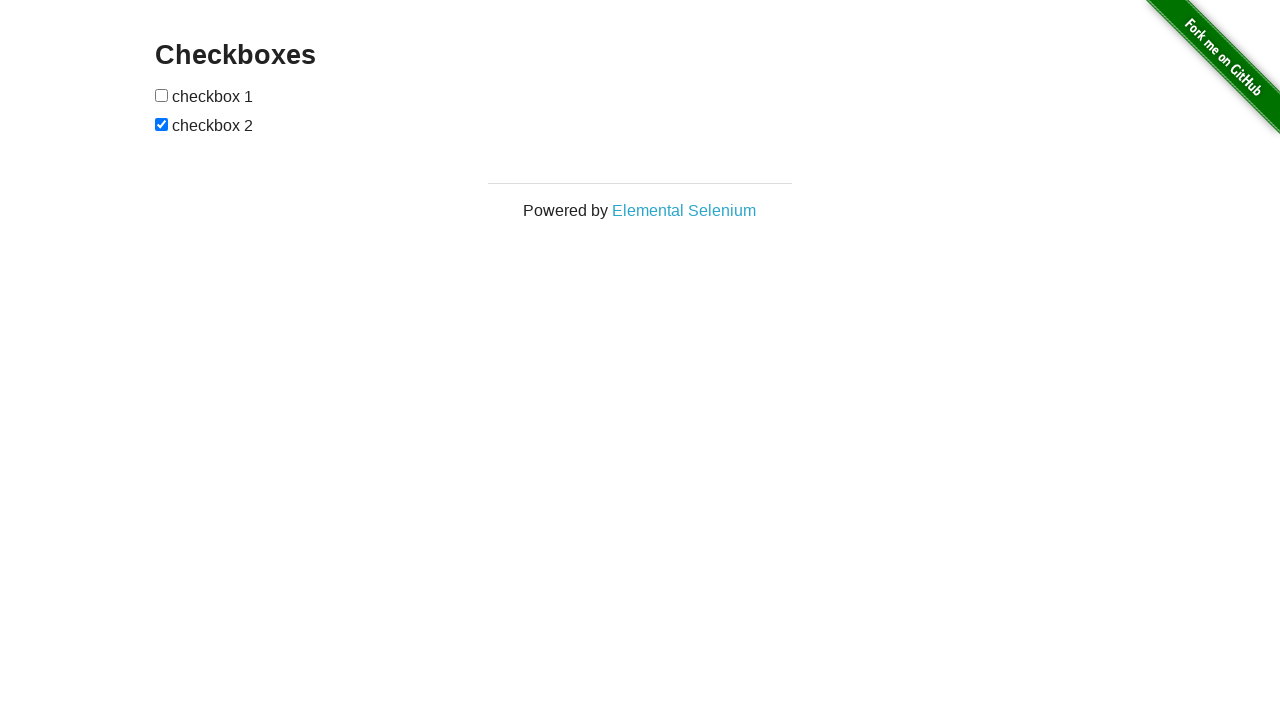

Clicked the first checkbox to select it at (162, 95) on (//input[@type='checkbox'])[1]
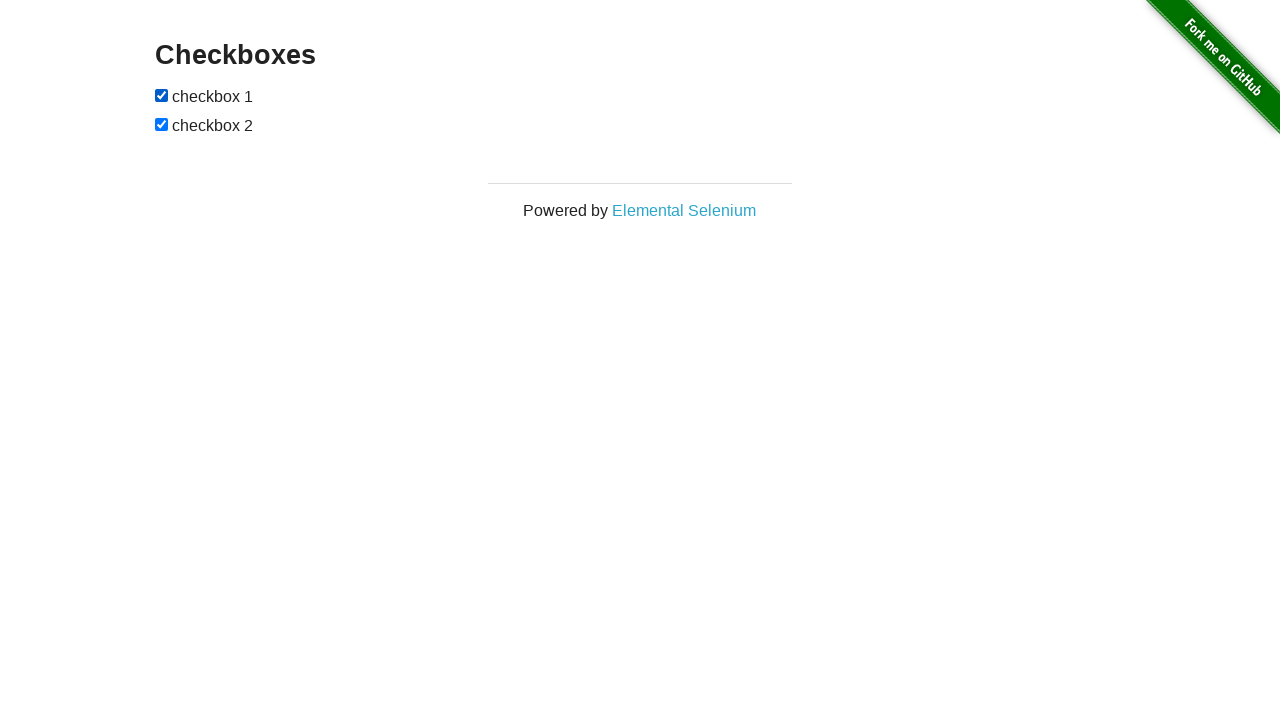

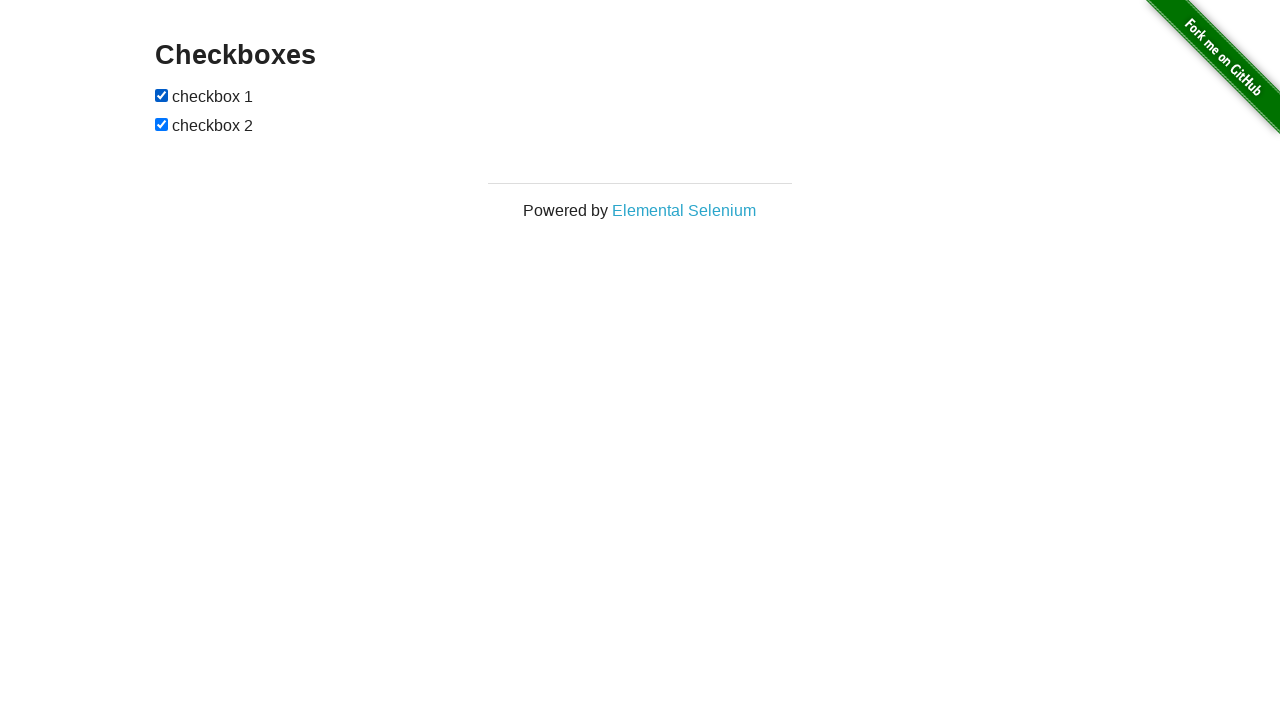